Tests window handle functionality by clicking buttons that open new tabs, then switching between the multiple opened windows/tabs to verify navigation works correctly.

Starting URL: https://www.hyrtutorials.com/p/window-handles-practice.html

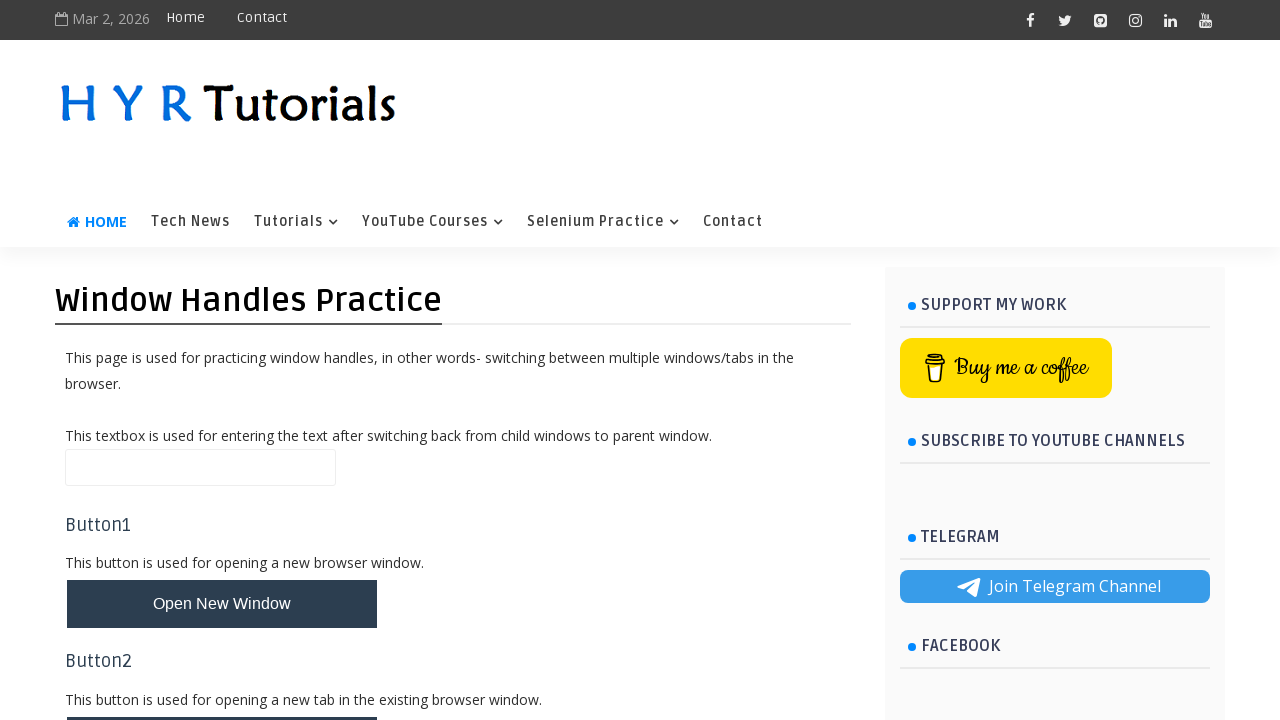

Clicked button to open a new tab at (222, 696) on button#newTabBtn
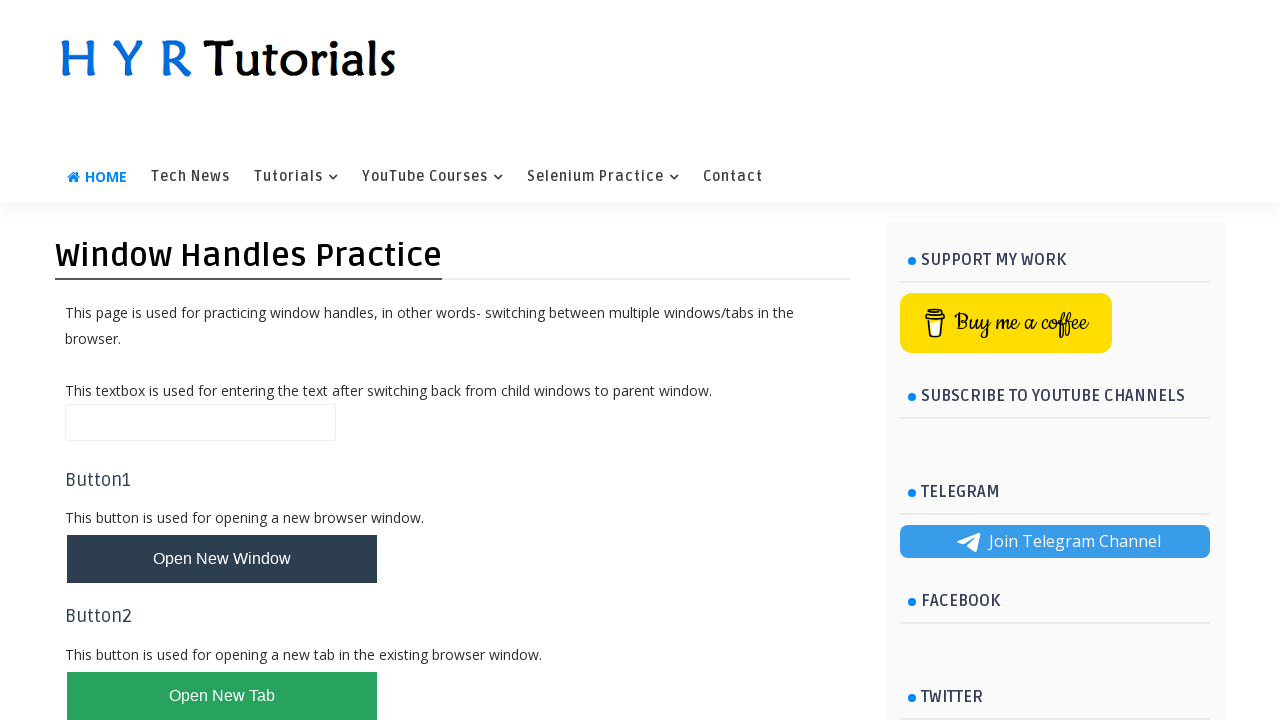

Waited 2 seconds for new tab to open
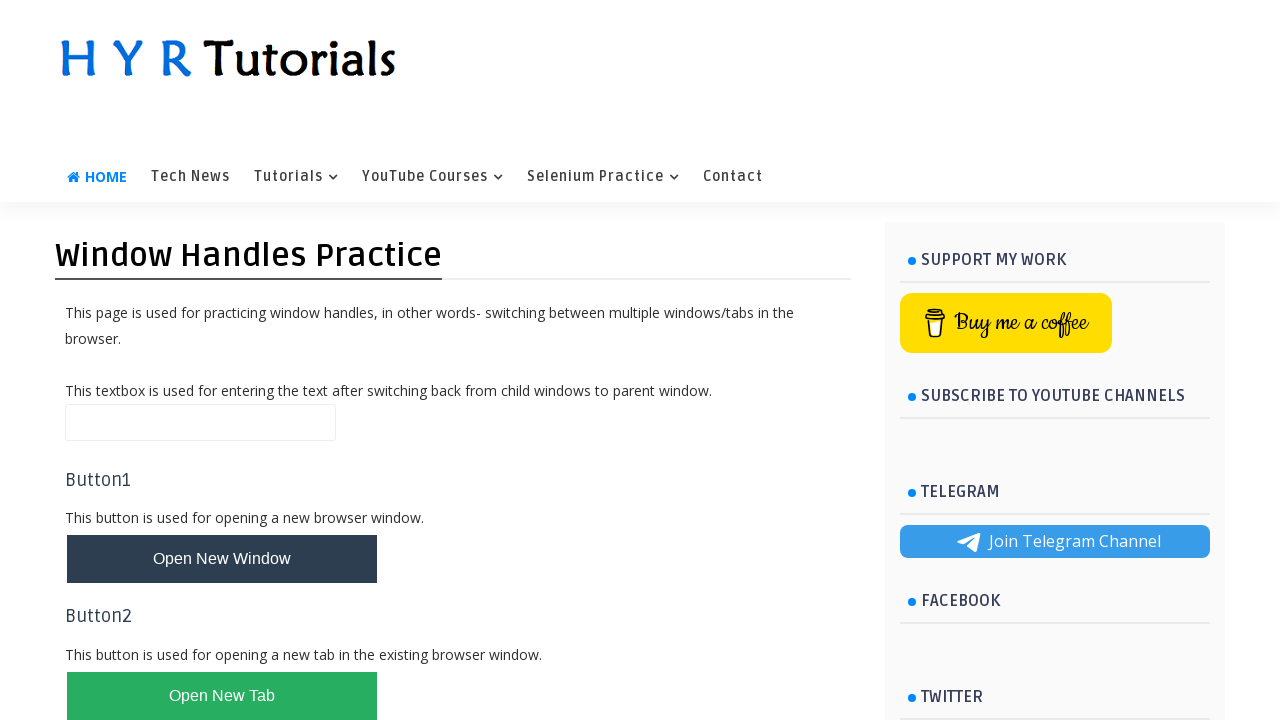

Clicked button to open multiple new tabs at (222, 361) on button#newTabsBtn
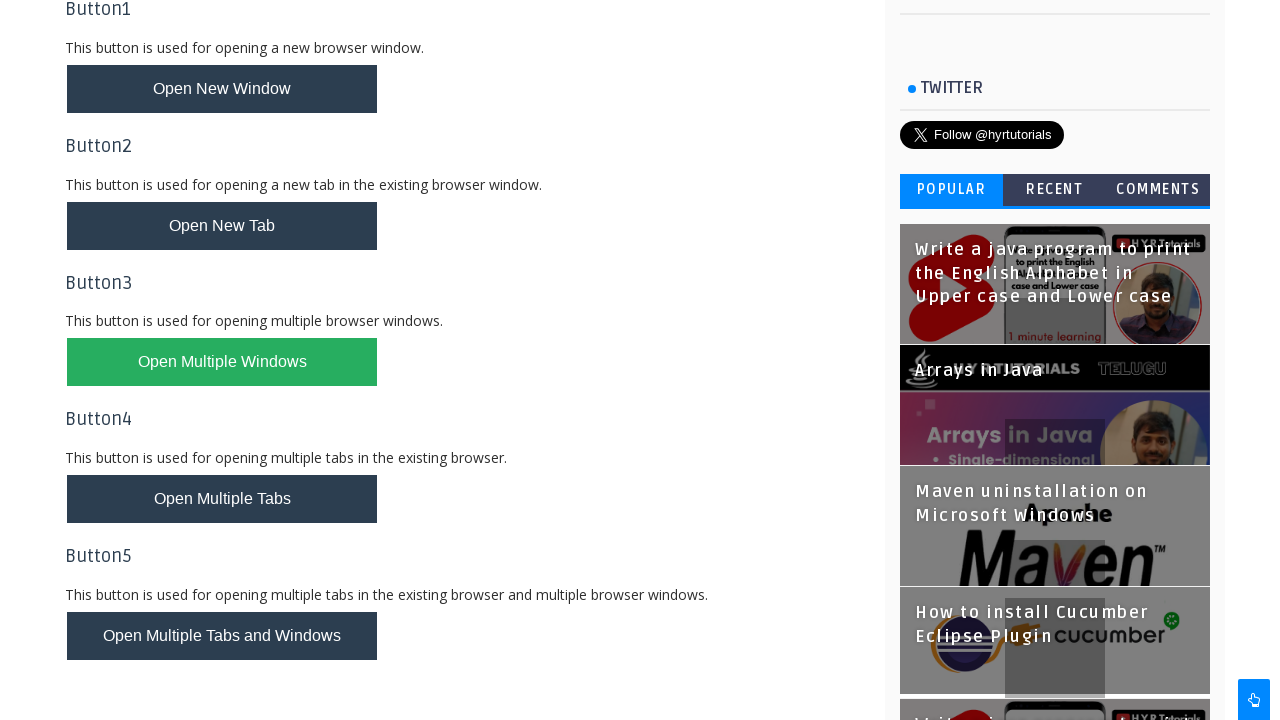

Waited 2 seconds for multiple tabs to open
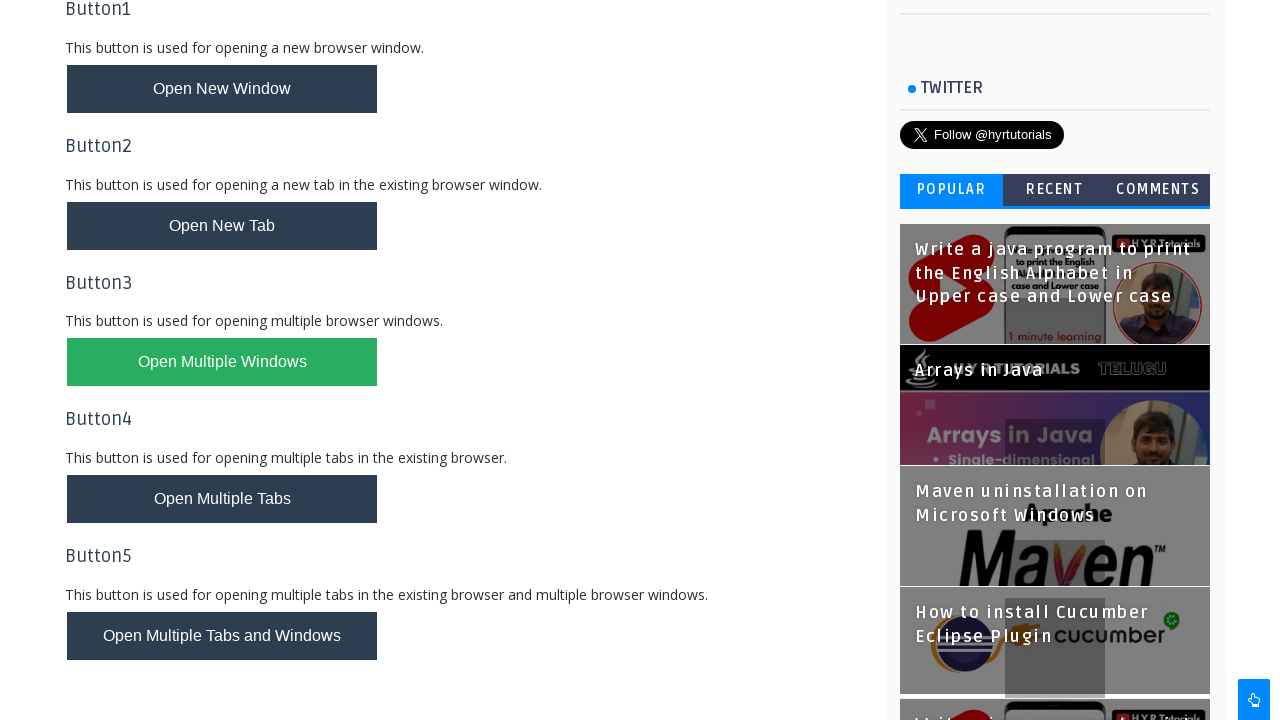

Retrieved all open pages/tabs from context (4 total)
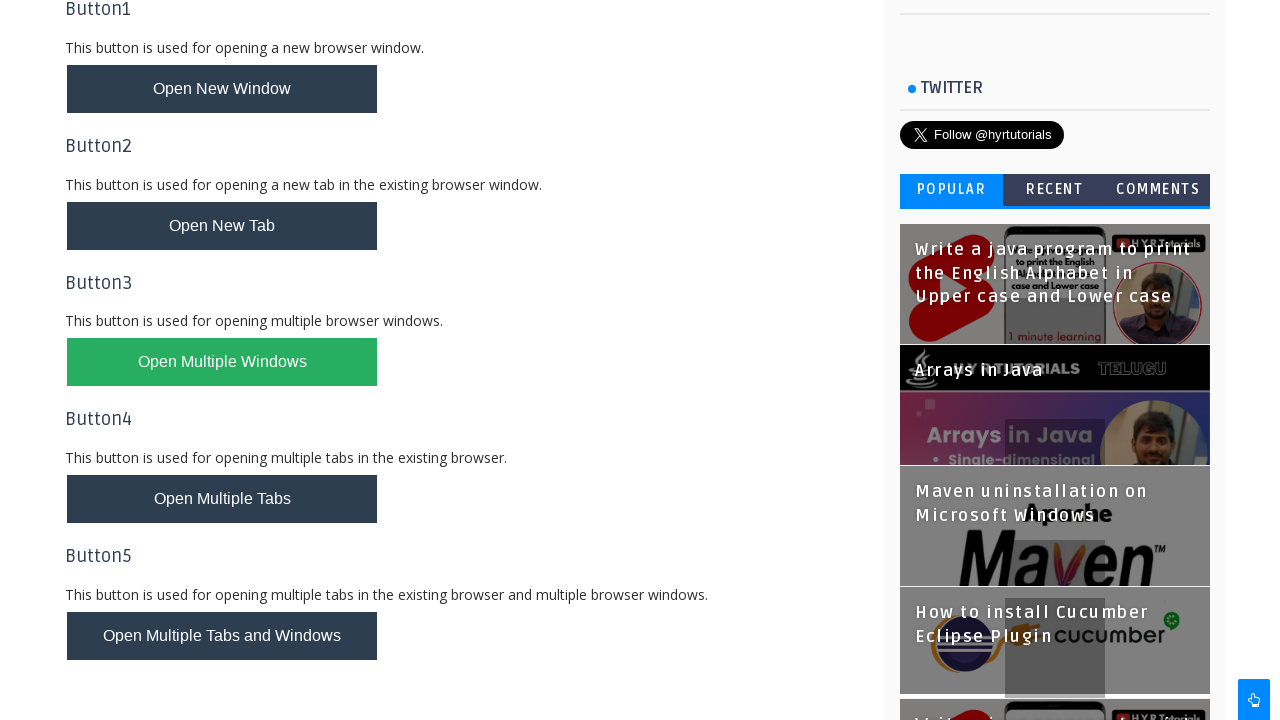

Brought page to front for verification
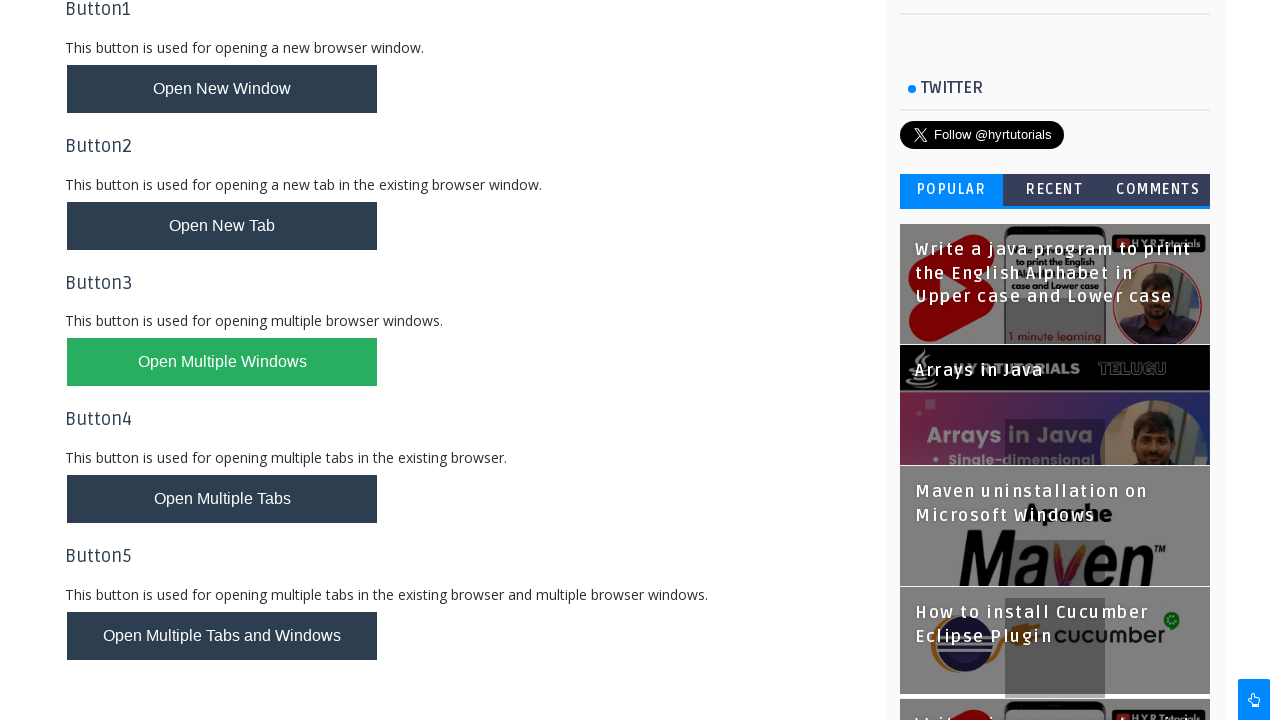

Page loaded with title: Window Handles Practice - H Y R Tutorials
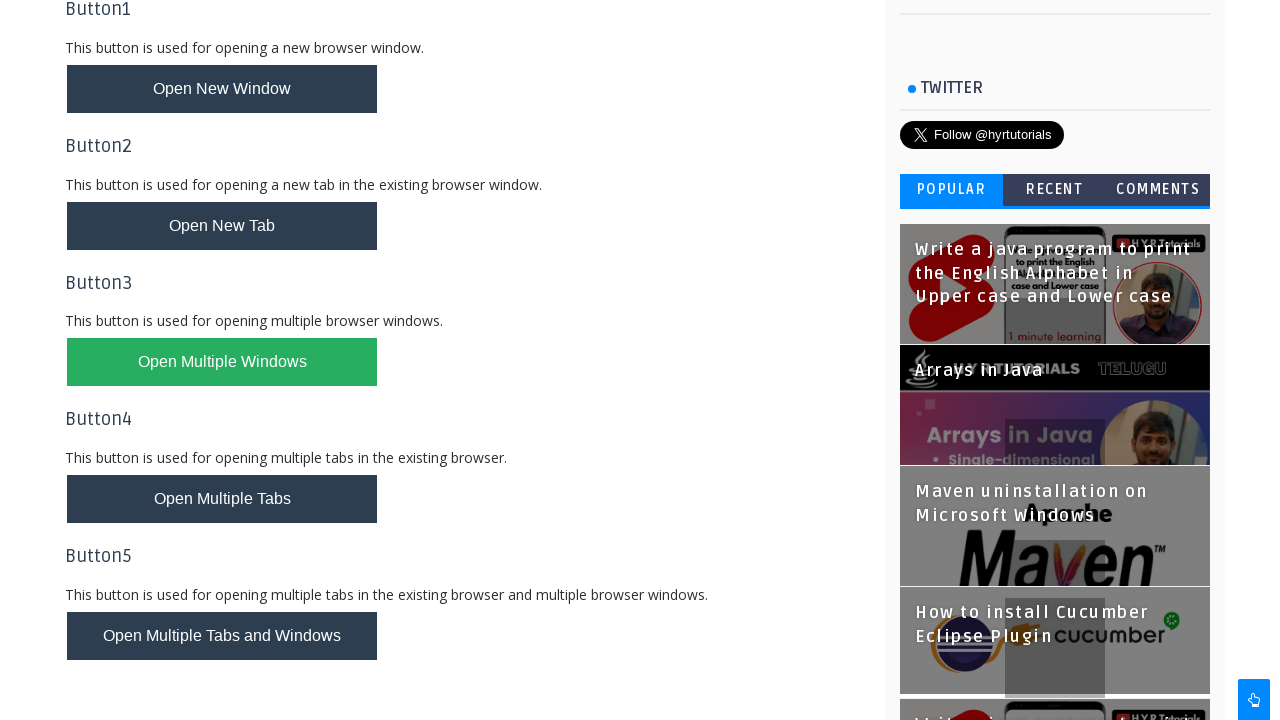

Brought page to front for verification
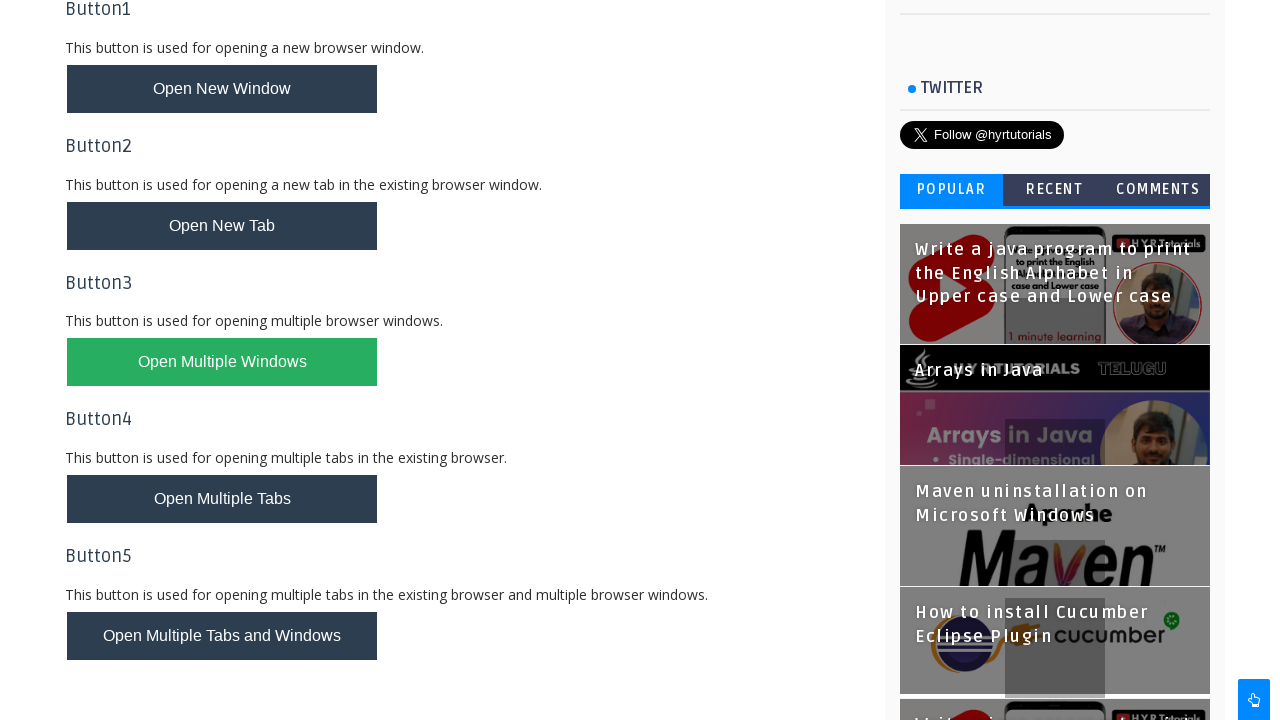

Page loaded with title: AlertsDemo - H Y R Tutorials
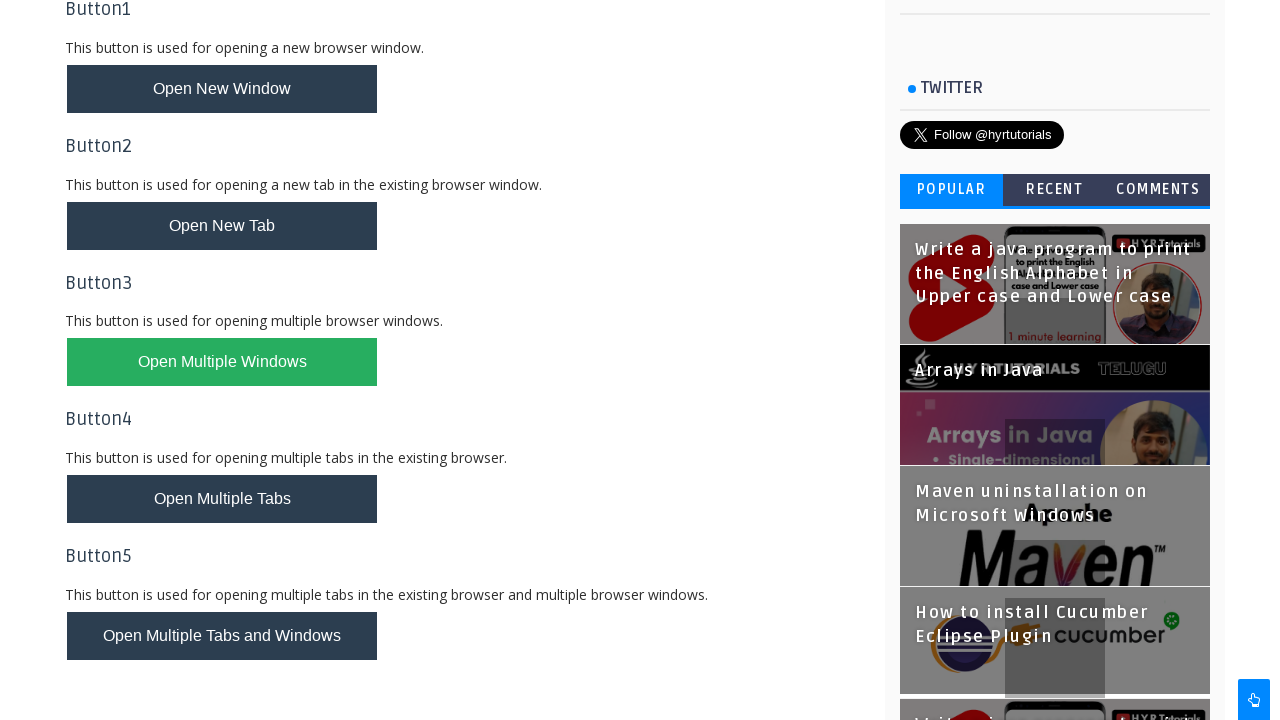

Brought page to front for verification
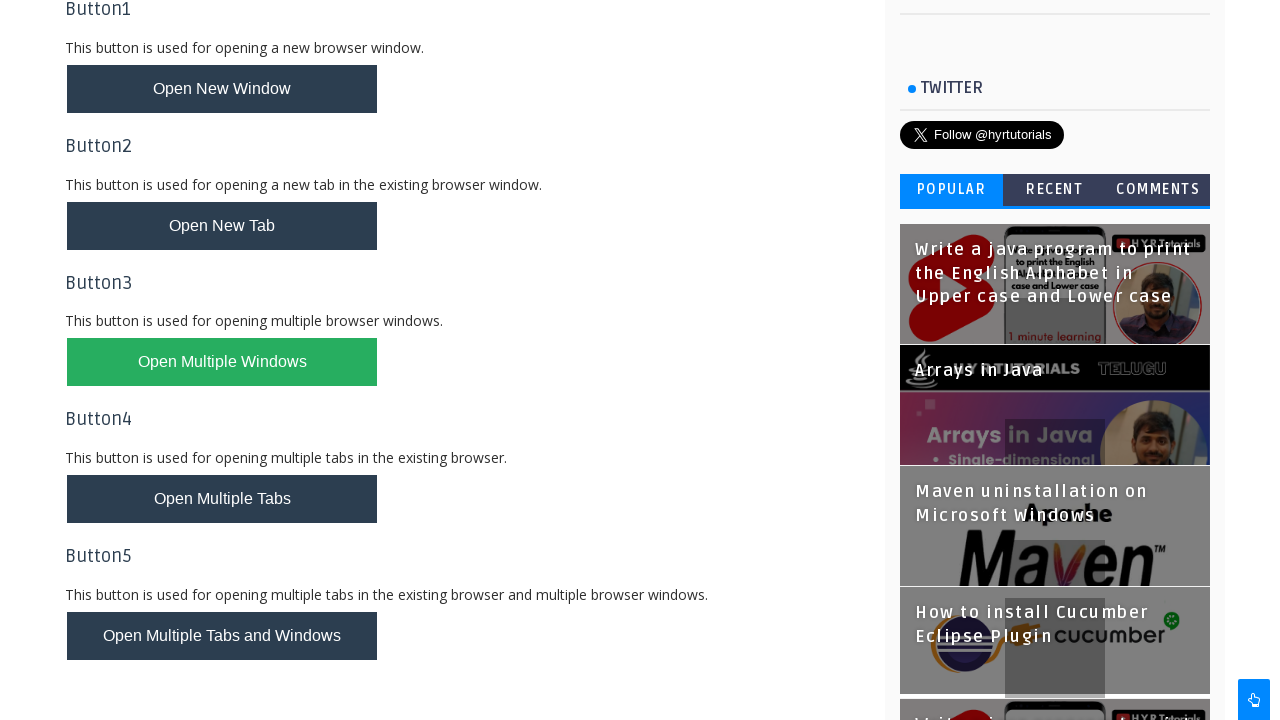

Page loaded with title: Basic Controls - H Y R Tutorials
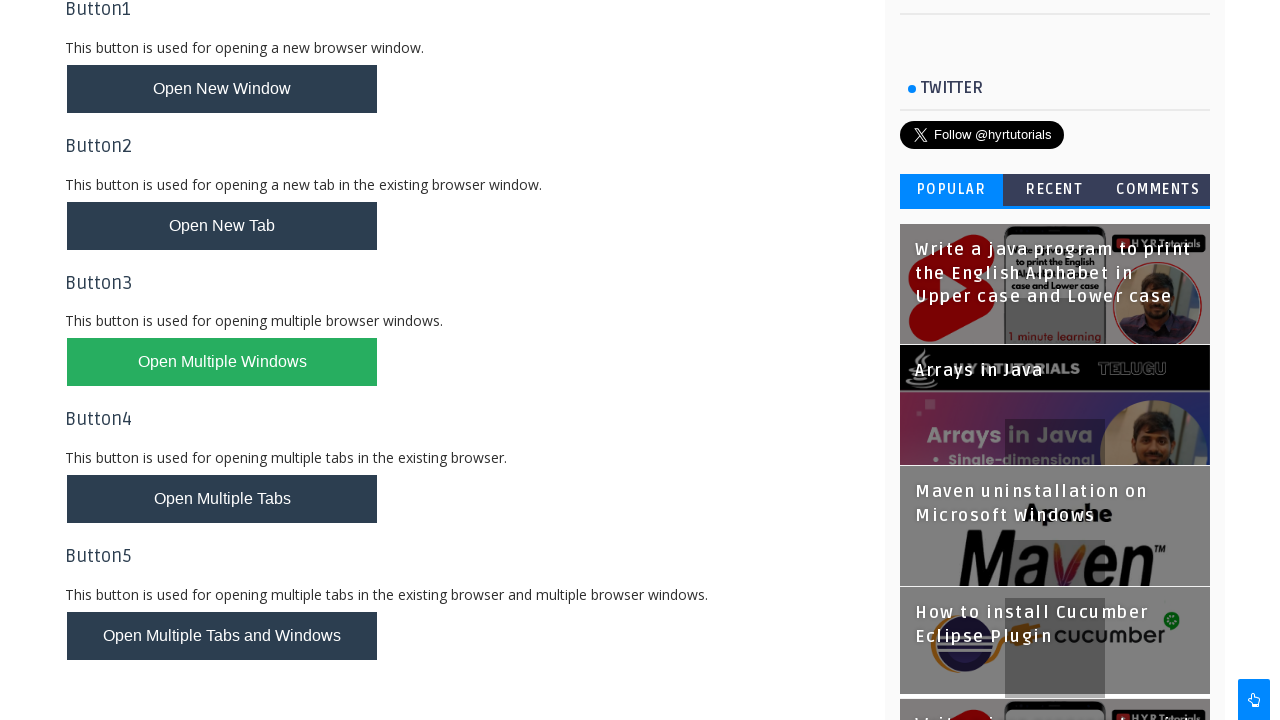

Brought page to front for verification
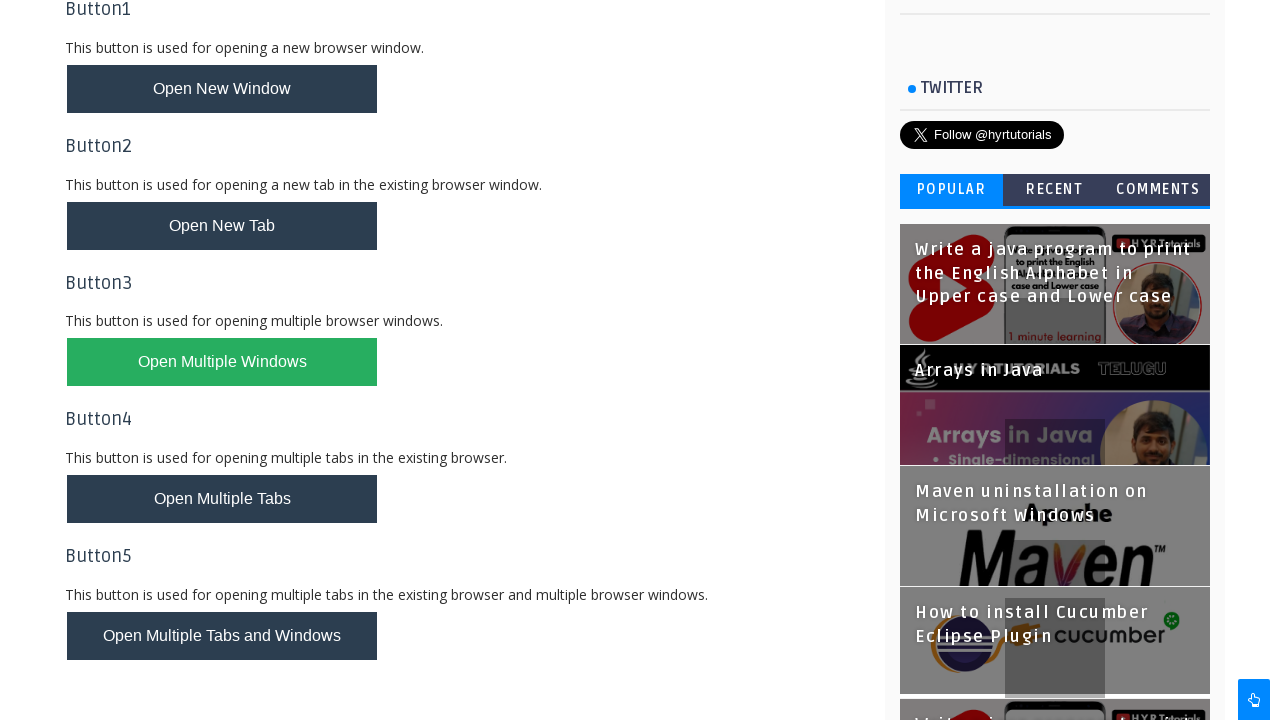

Page loaded with title: AlertsDemo - H Y R Tutorials
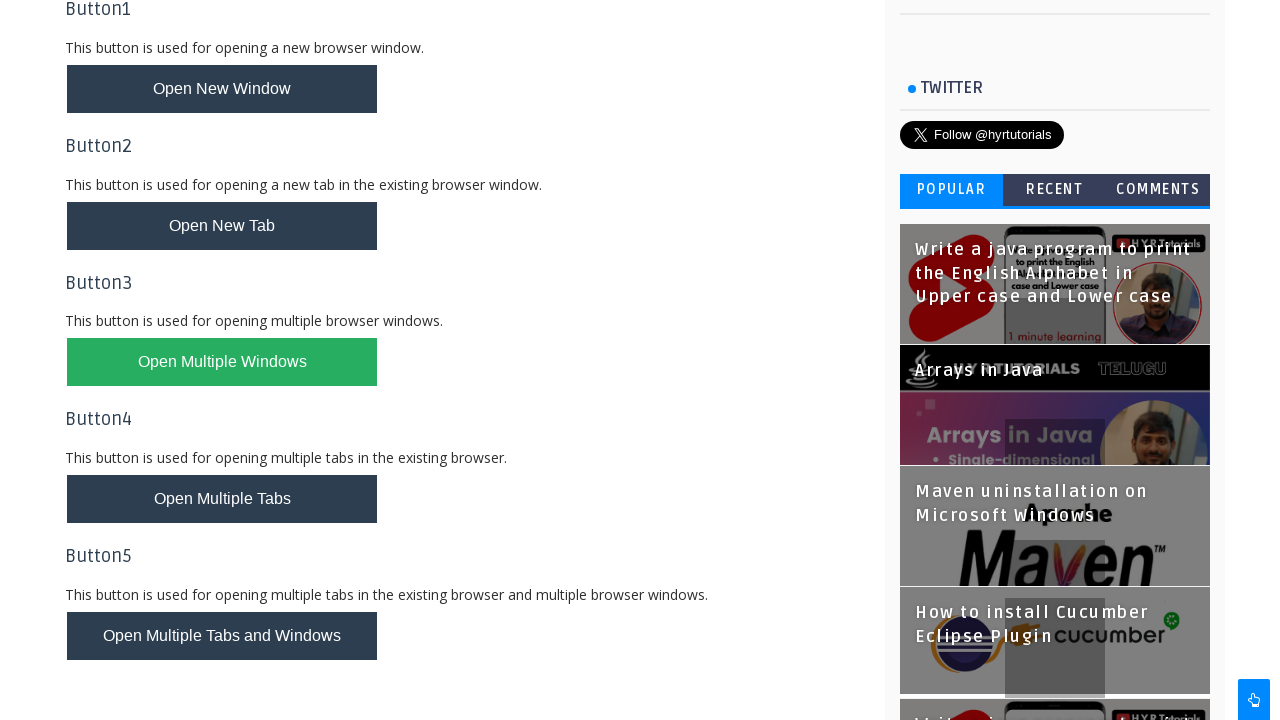

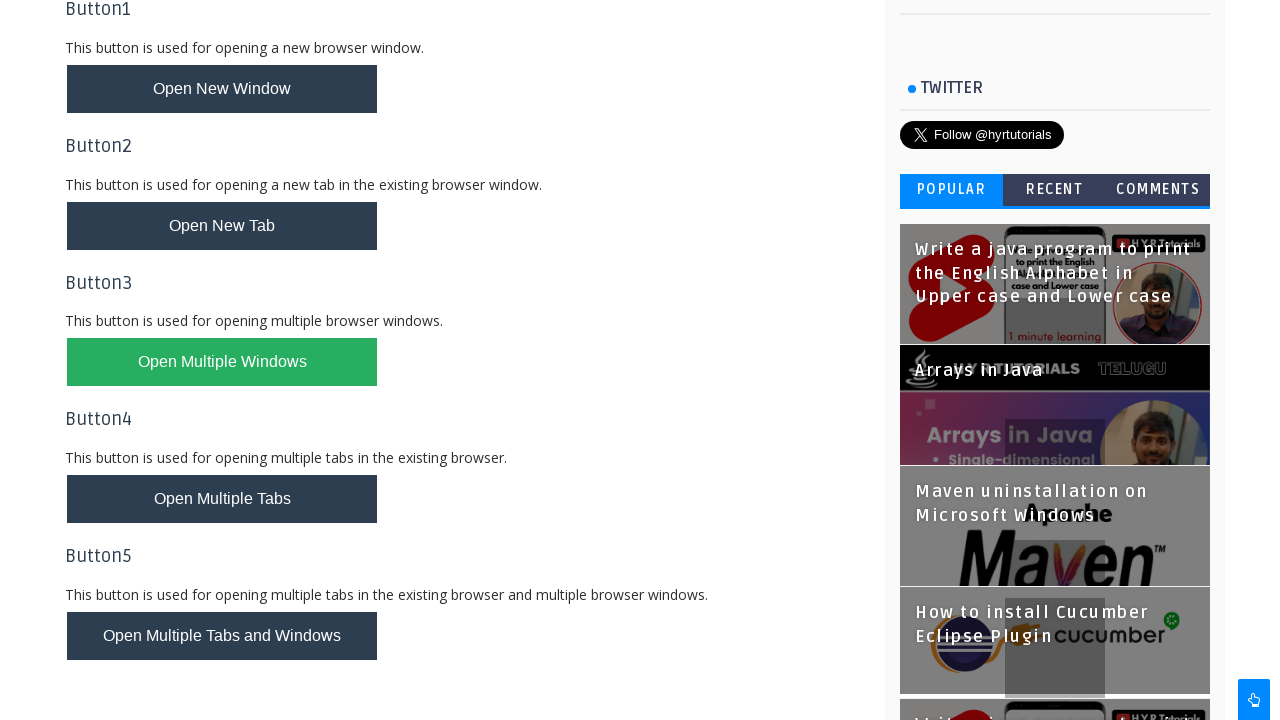